Tests that clicking on a table header sorts the table by that column, verifying the "First Name" column sorts alphabetically

Starting URL: https://the-internet.herokuapp.com/tables

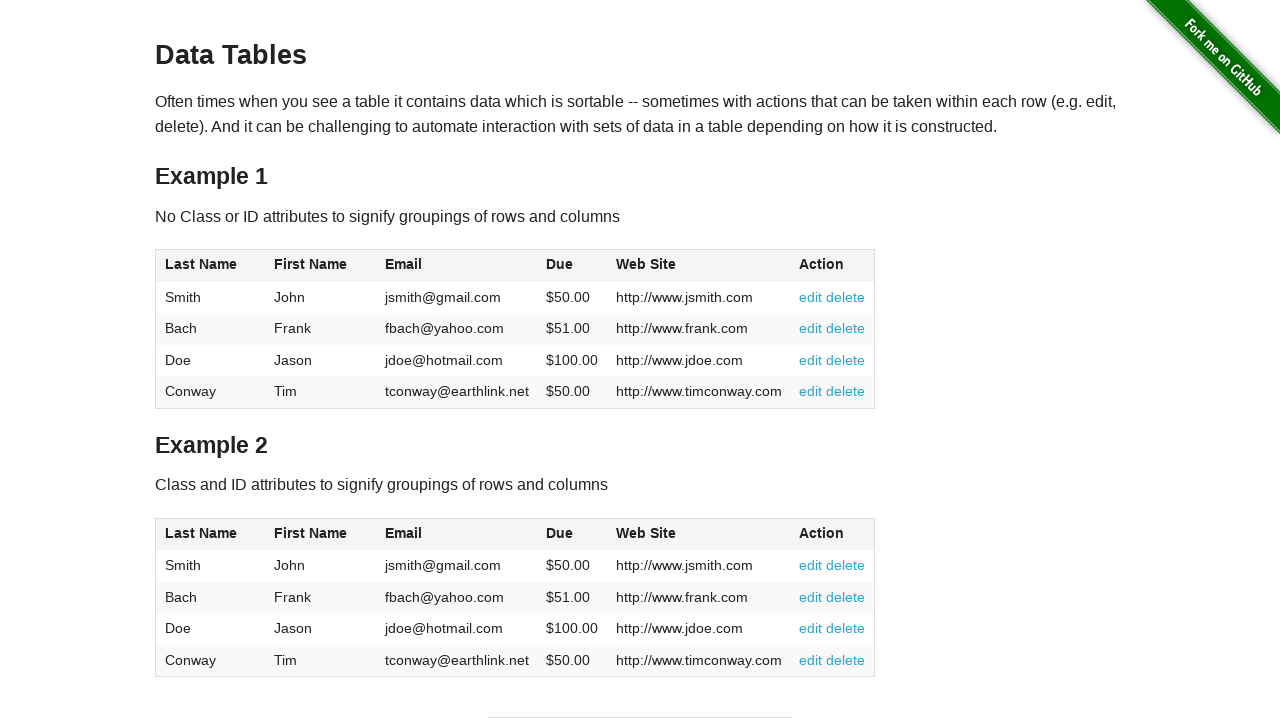

Waited for table element to be present
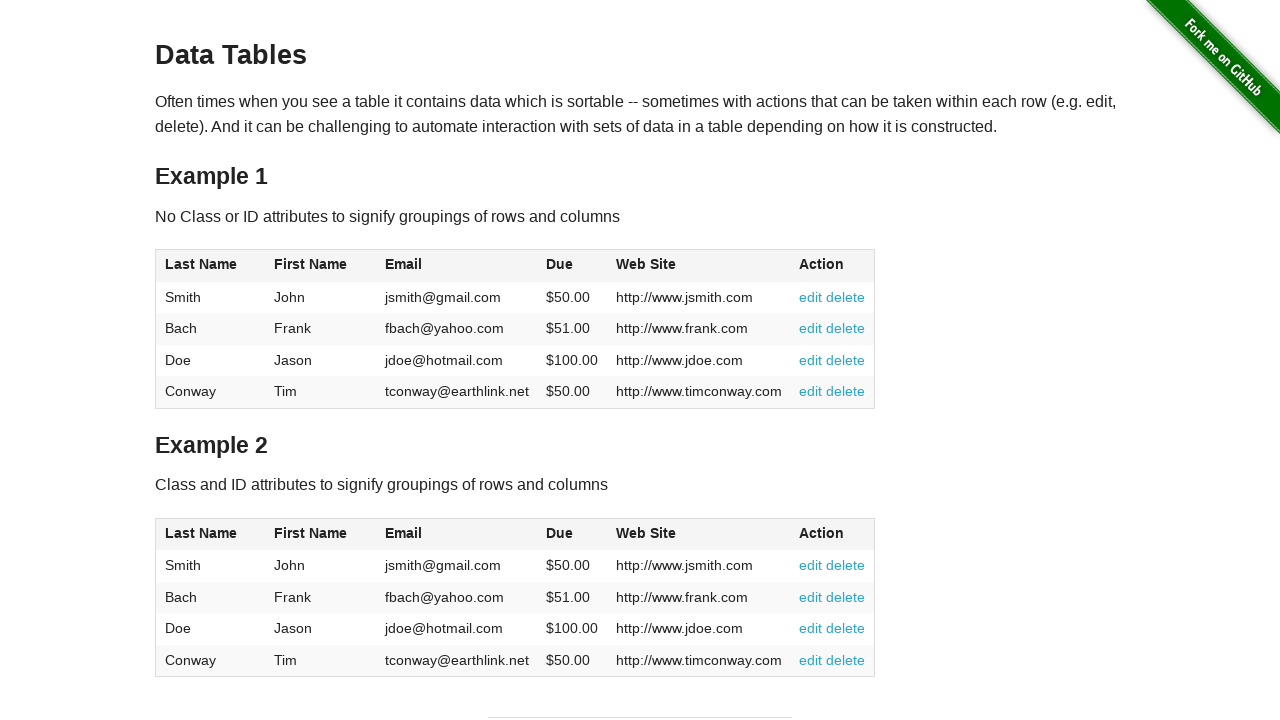

Clicked 'First Name' header to sort table at (321, 266) on #table1 thead th:has-text('First Name')
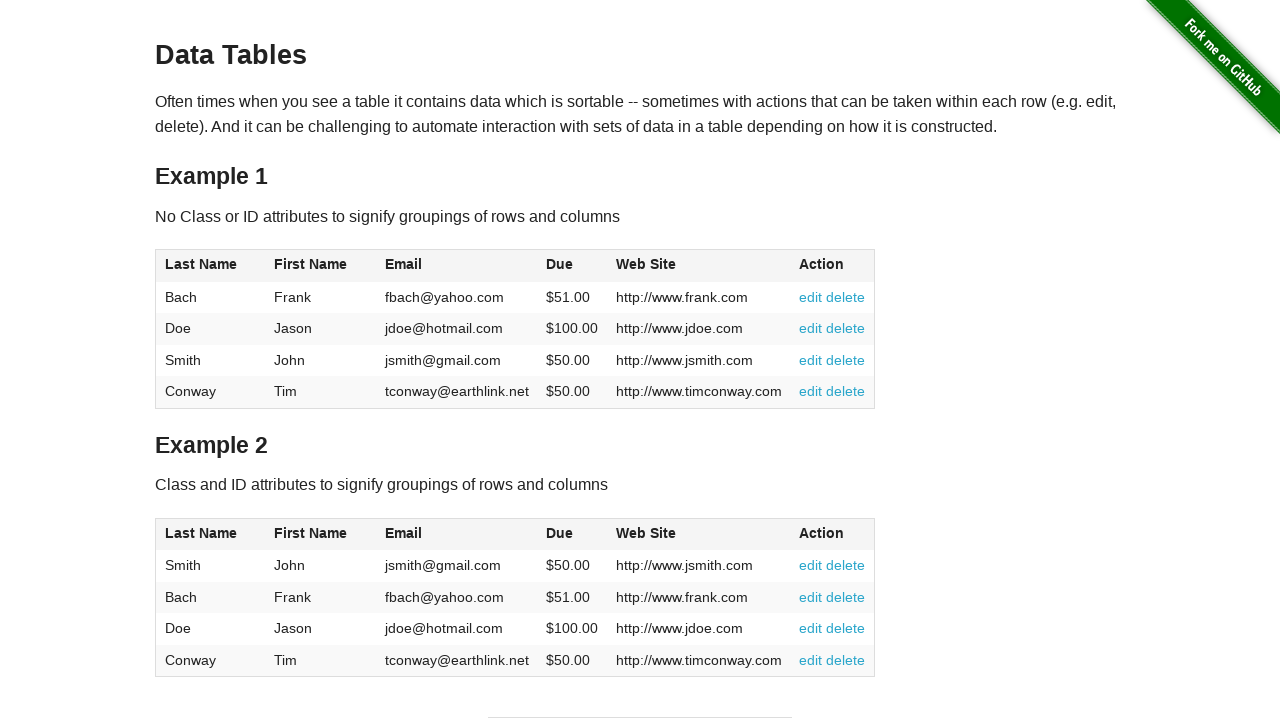

Waited for sort animation to complete
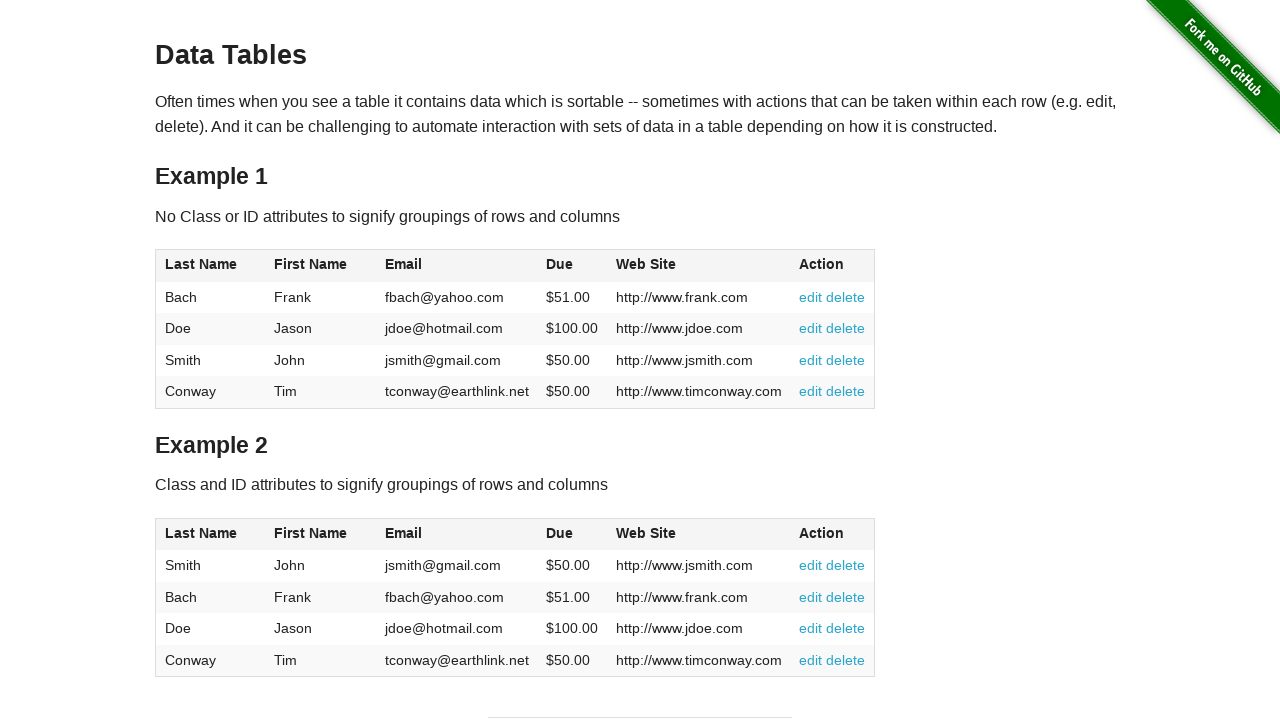

Retrieved all table rows from tbody
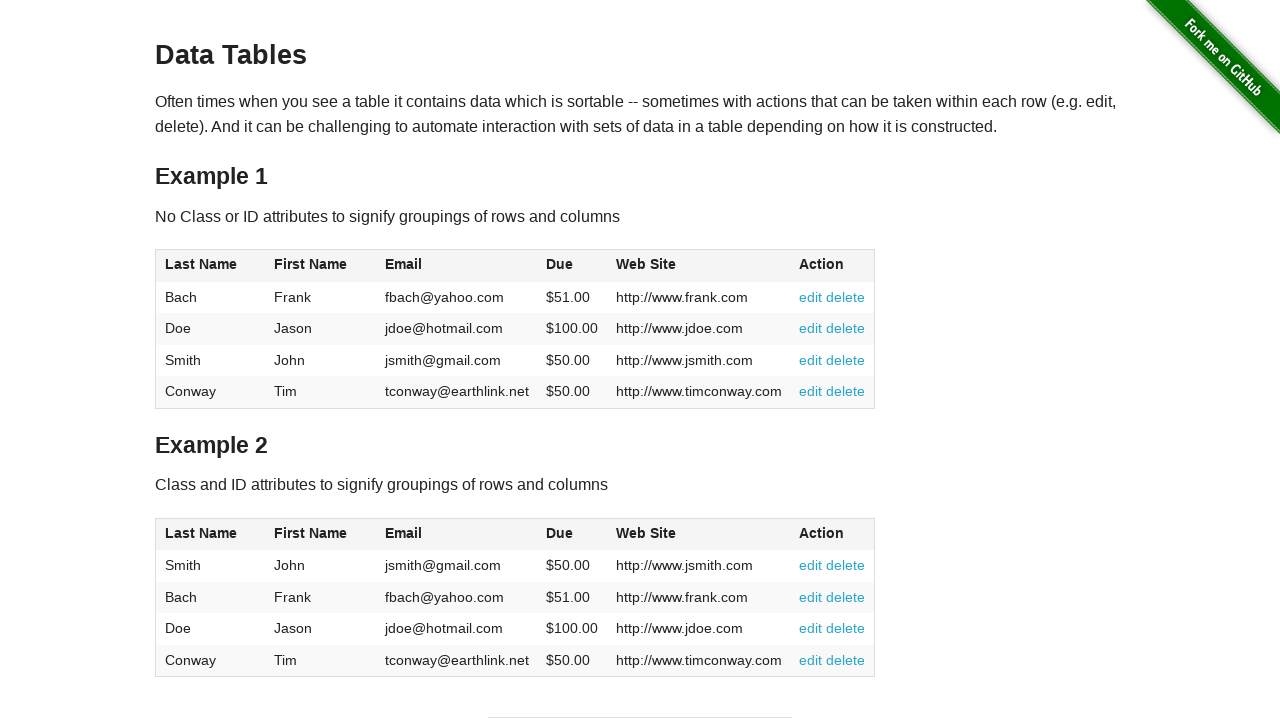

Extracted first names from second column of all rows
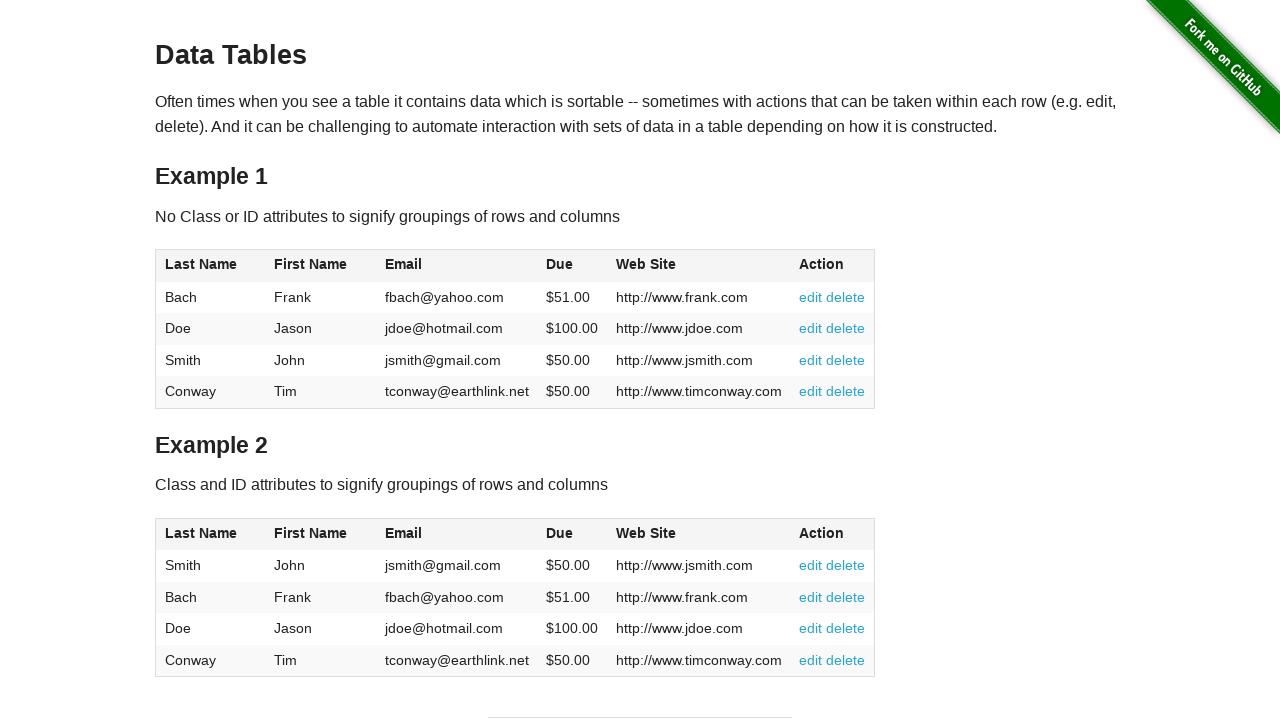

Verified first sorted name is 'Frank'
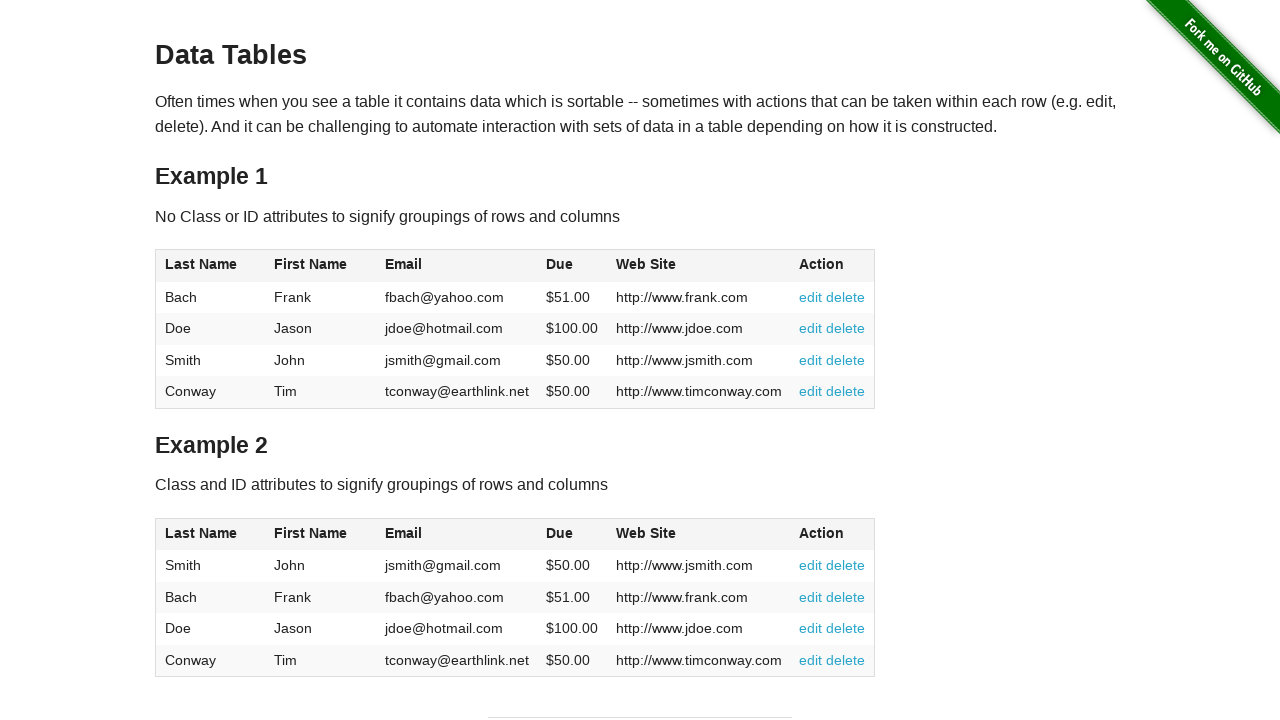

Verified second sorted name is 'Jason'
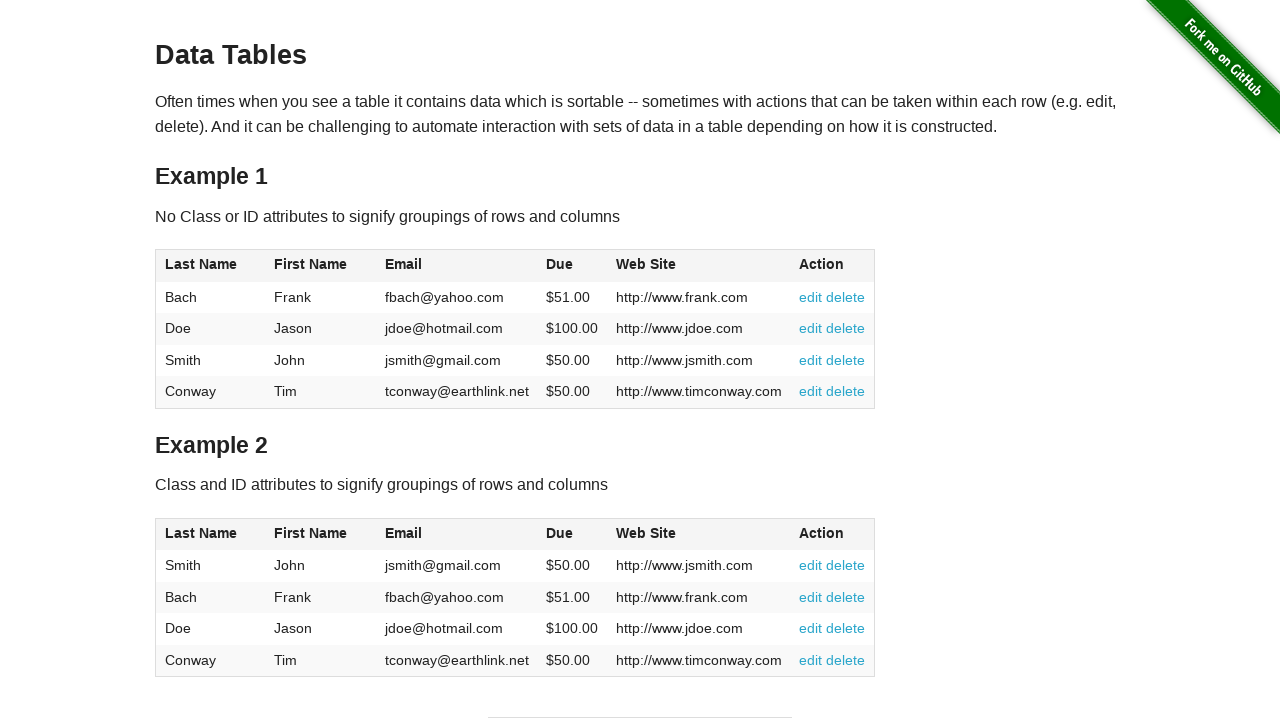

Verified third sorted name is 'John'
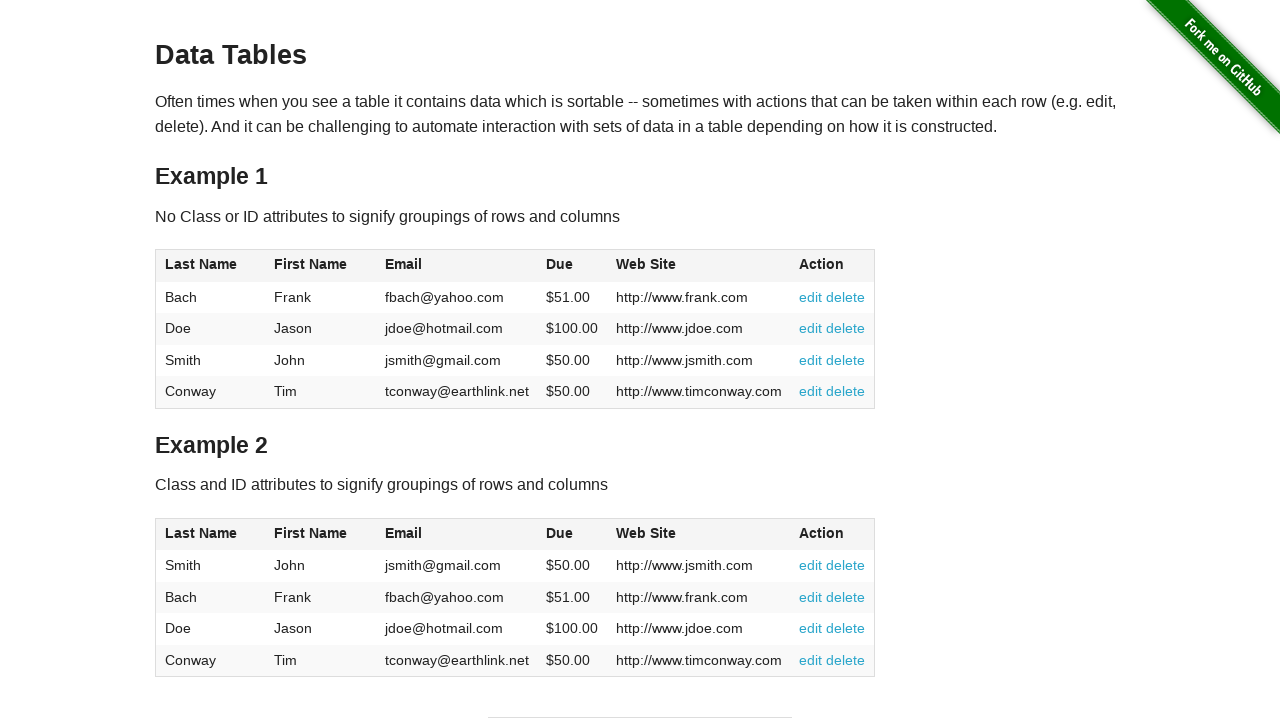

Verified fourth sorted name is 'Tim' - table is correctly sorted alphabetically
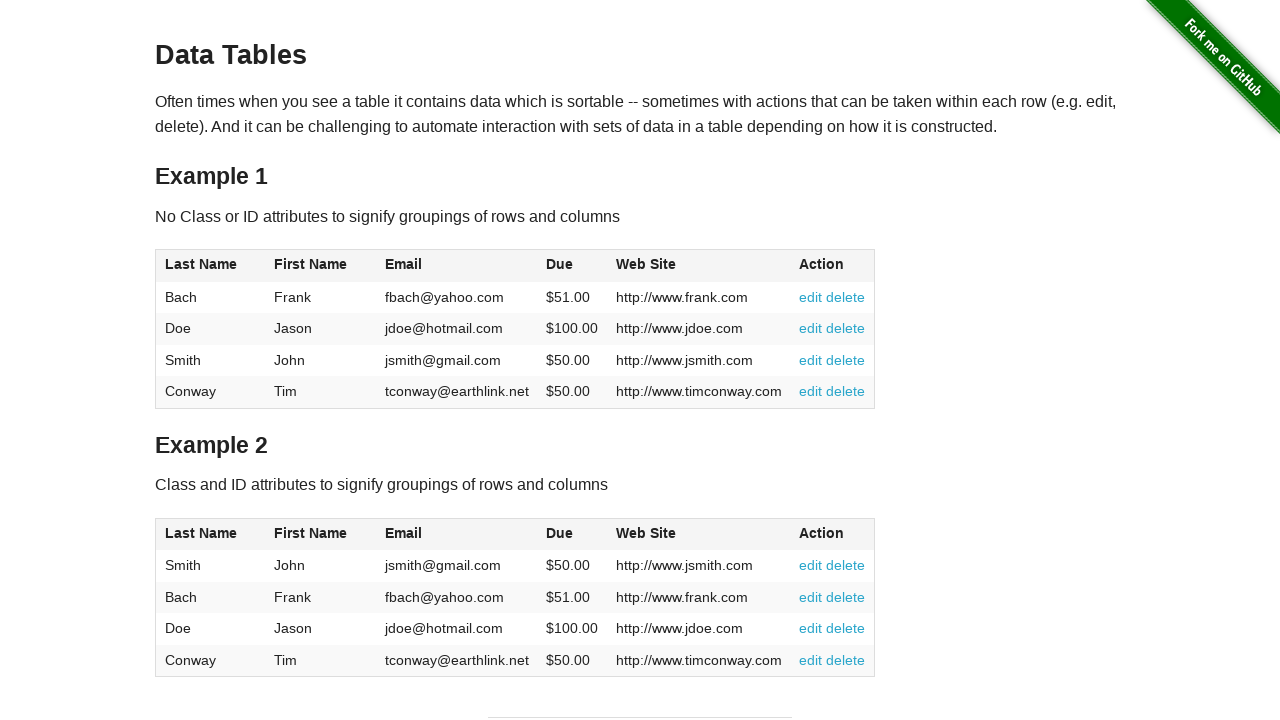

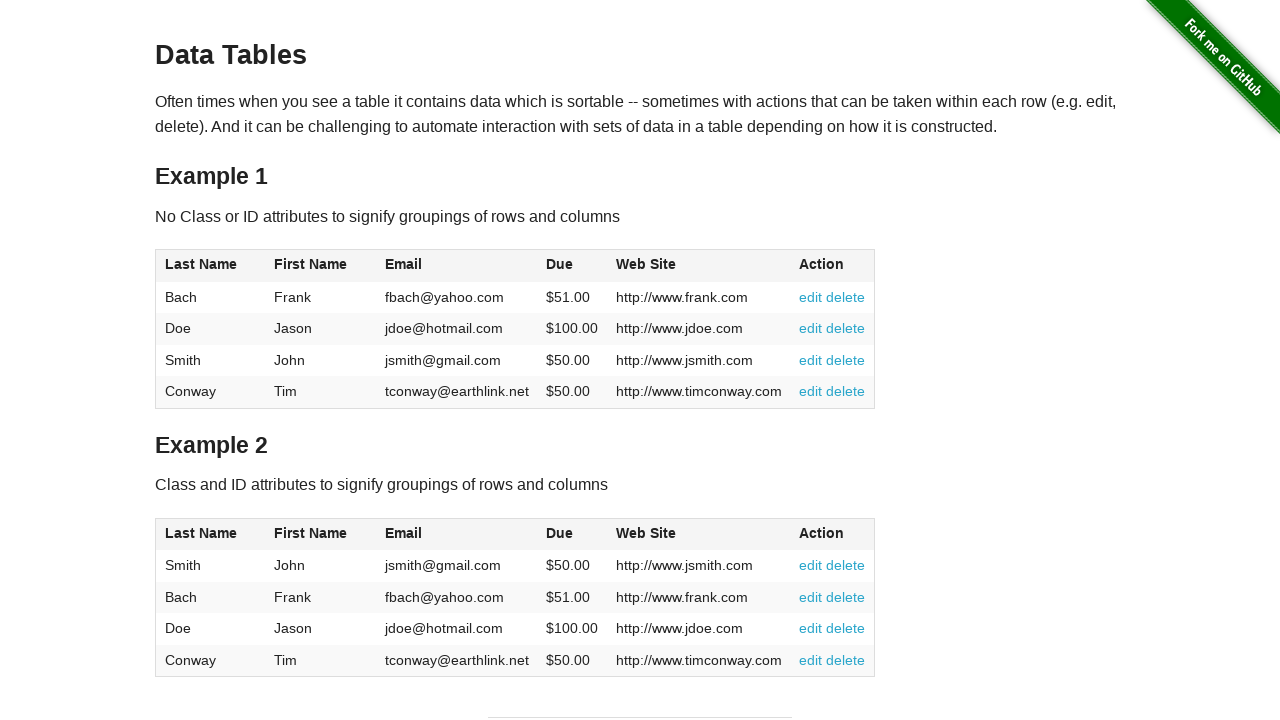